Tests jQuery UI slider functionality by dragging the slider handle horizontally to change its value

Starting URL: https://jqueryui.com/resources/demos/slider/default.html

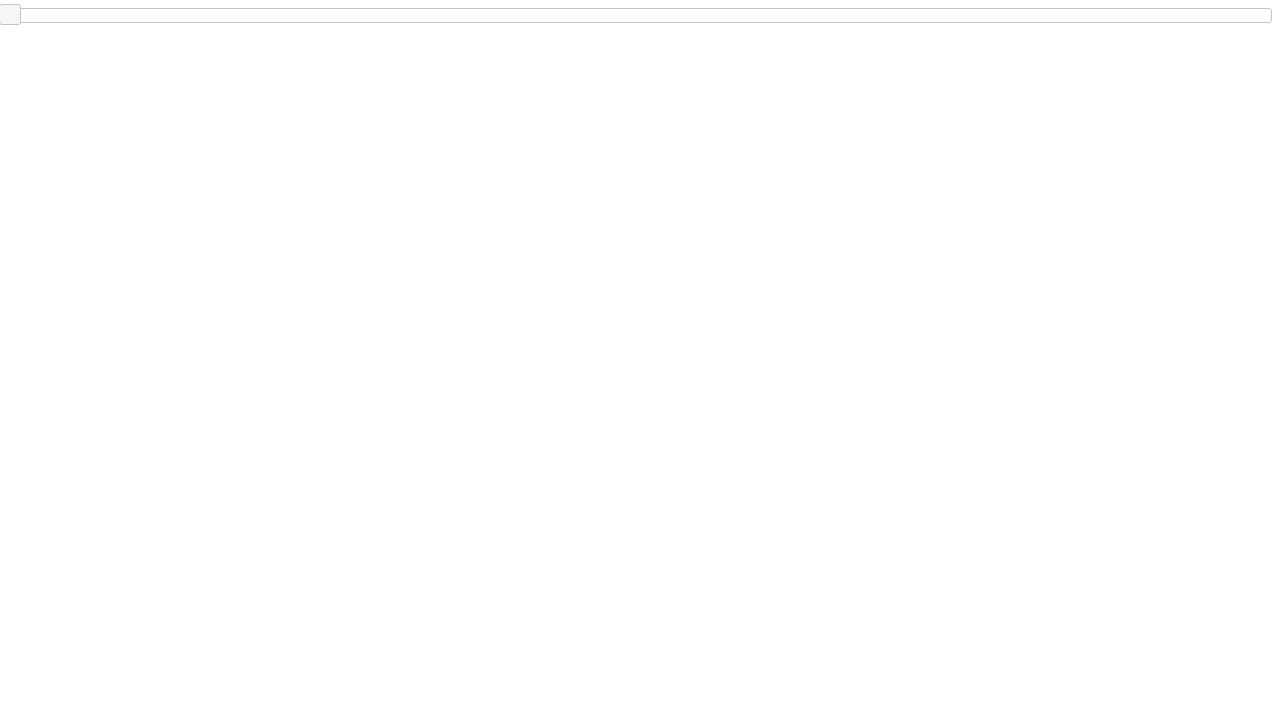

Waited for slider handle to be visible
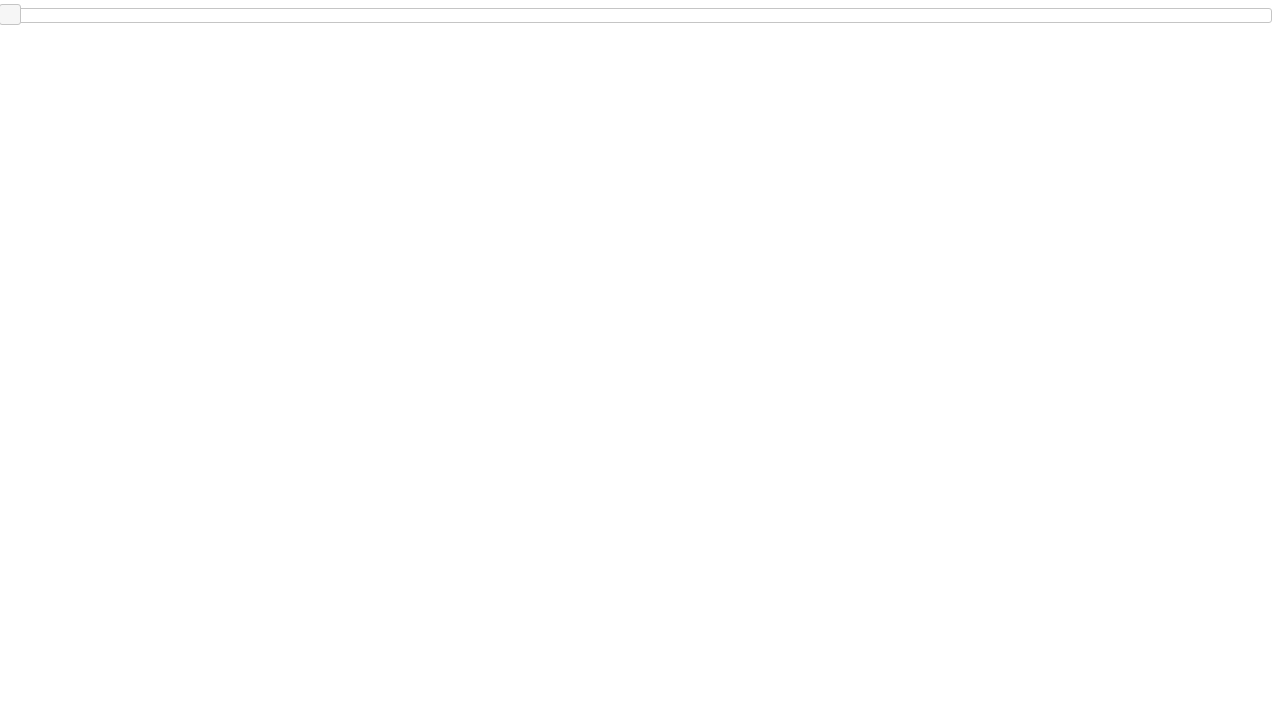

Retrieved bounding box of slider handle
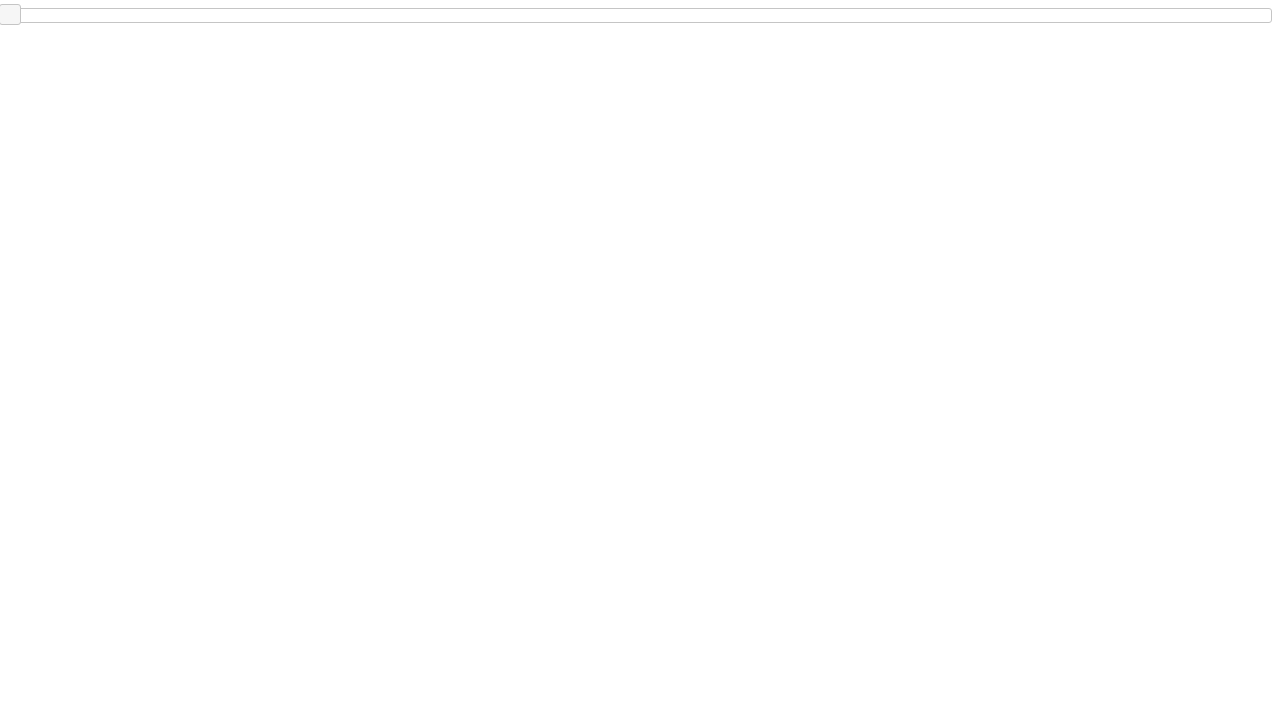

Moved mouse to center of slider handle at (10, 15)
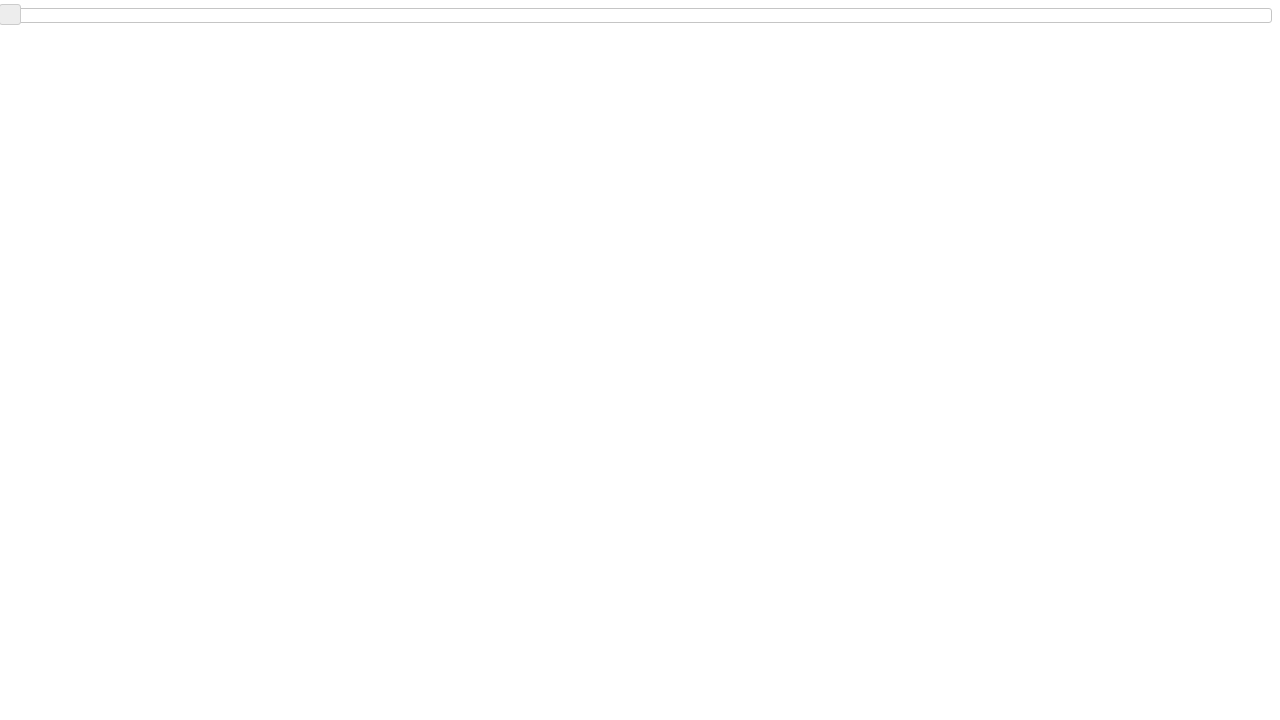

Pressed down mouse button on slider handle at (10, 15)
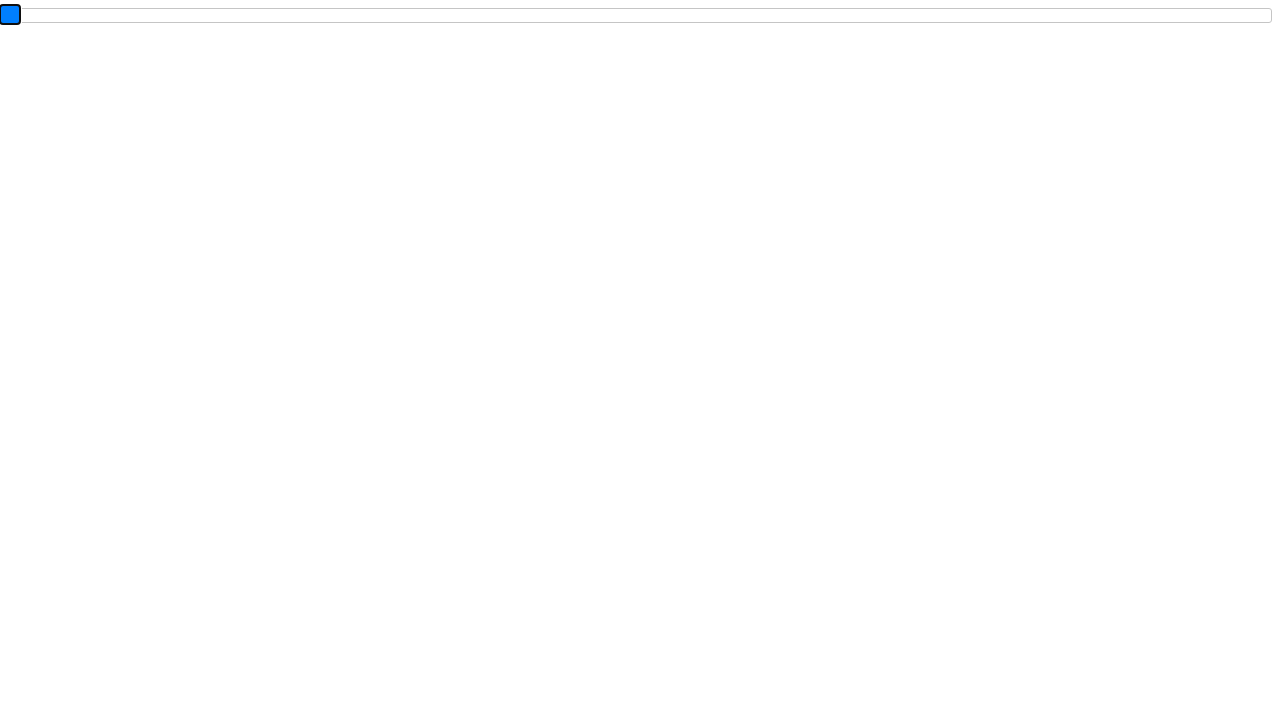

Dragged slider handle 400 pixels to the right at (410, 15)
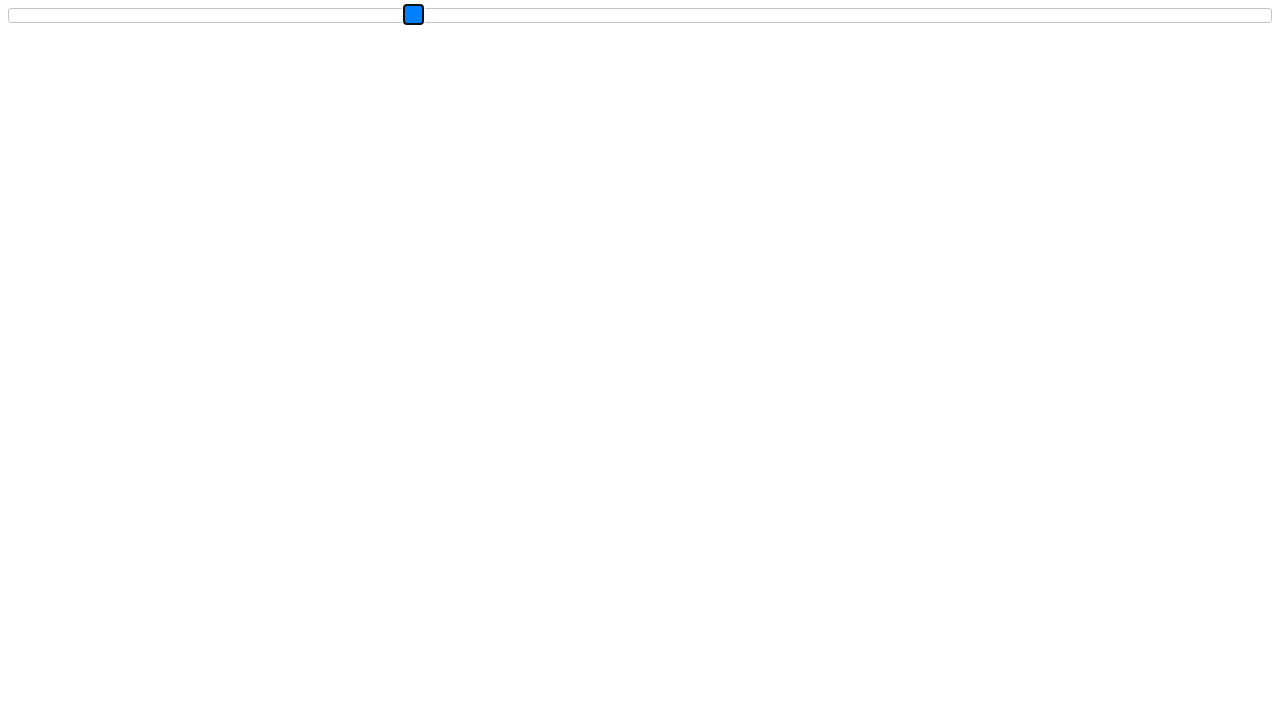

Released mouse button to complete slider drag at (410, 15)
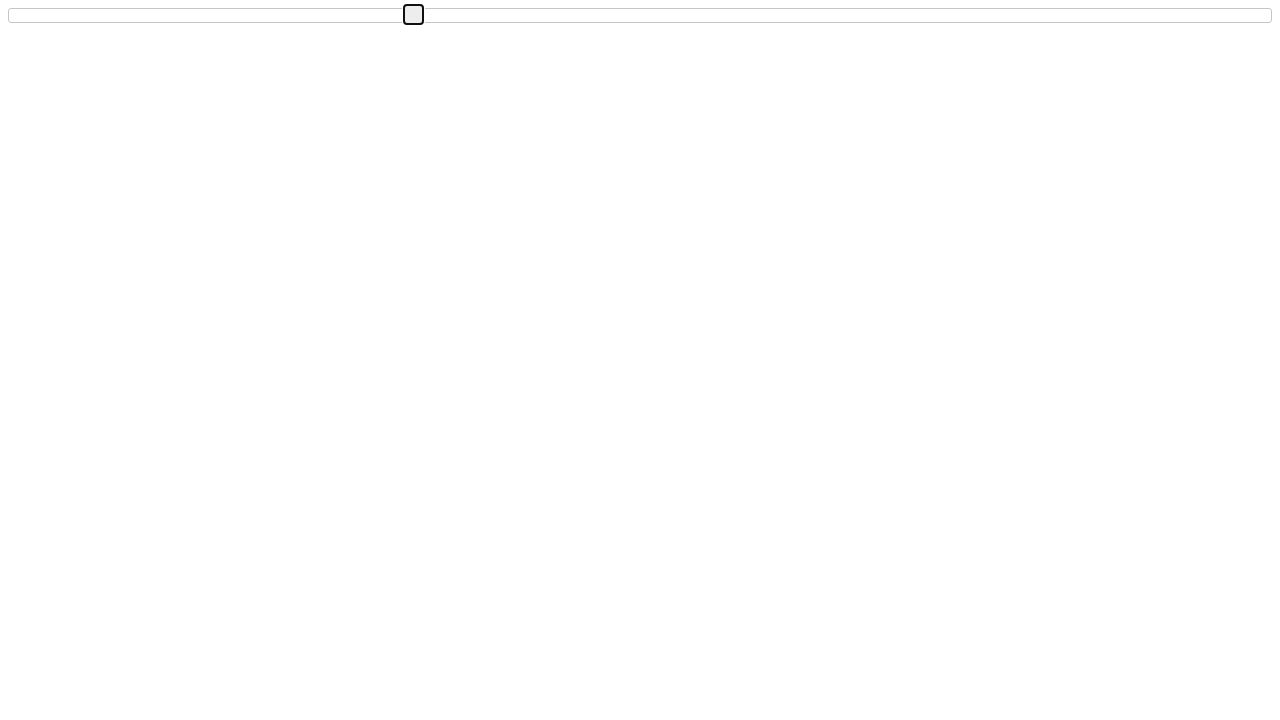

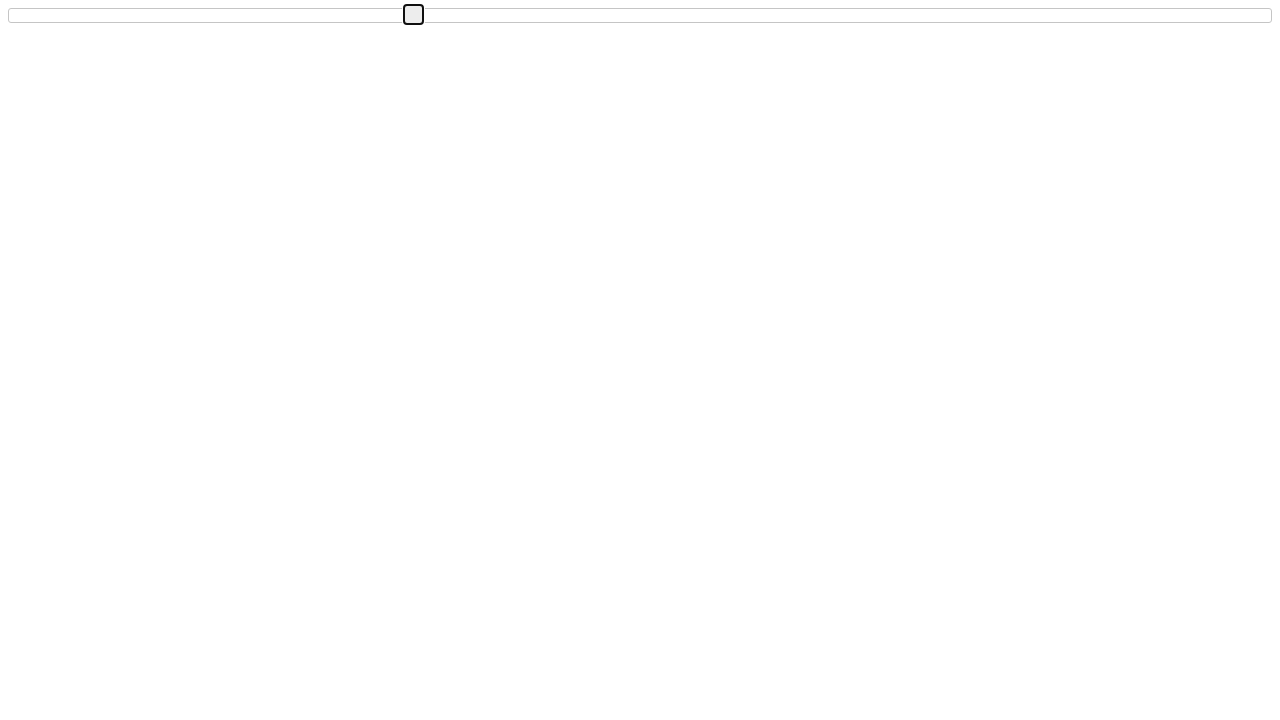